Tests various alert interactions on DemoQA site including simple alert, timer-based alert, prompt alert with text input, and confirmation alert

Starting URL: https://demoqa.com

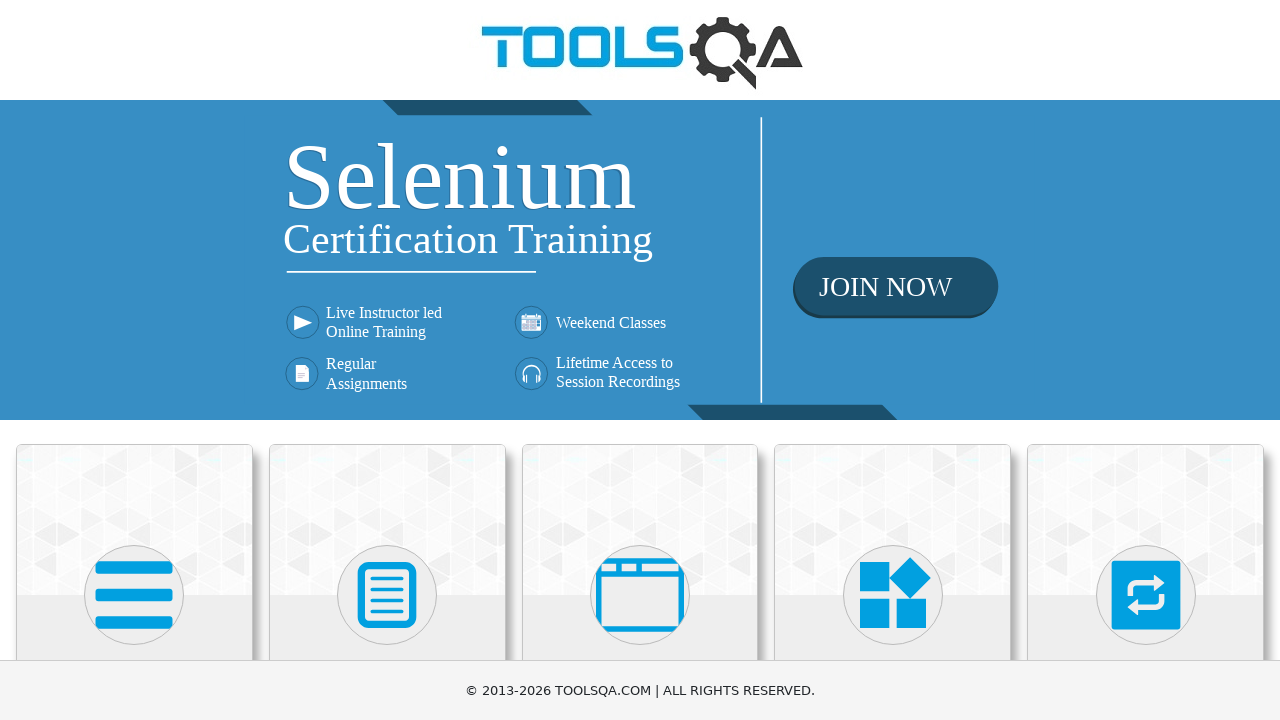

Clicked on 'Alerts, Frame & Windows' menu card at (640, 520) on div.card:has-text('Alerts, Frame & Windows')
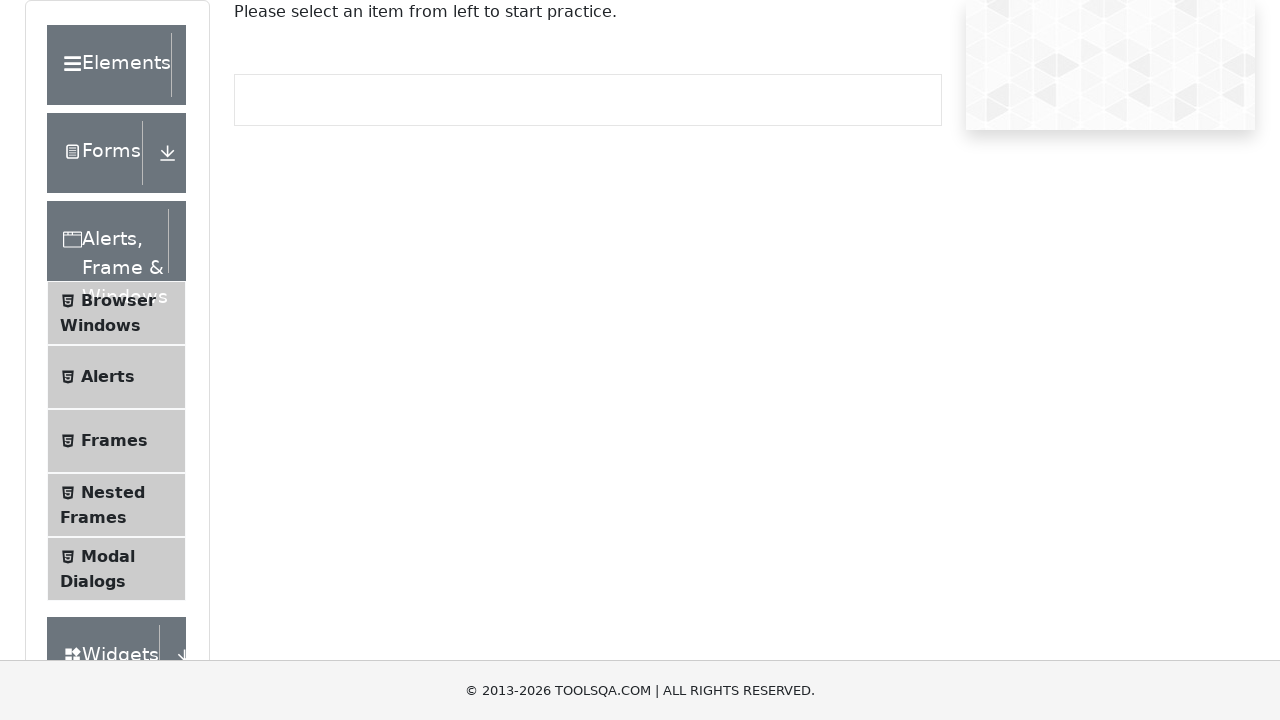

Clicked on 'Alerts' menu item at (108, 377) on span:has-text('Alerts'):not(:has-text('Windows'))
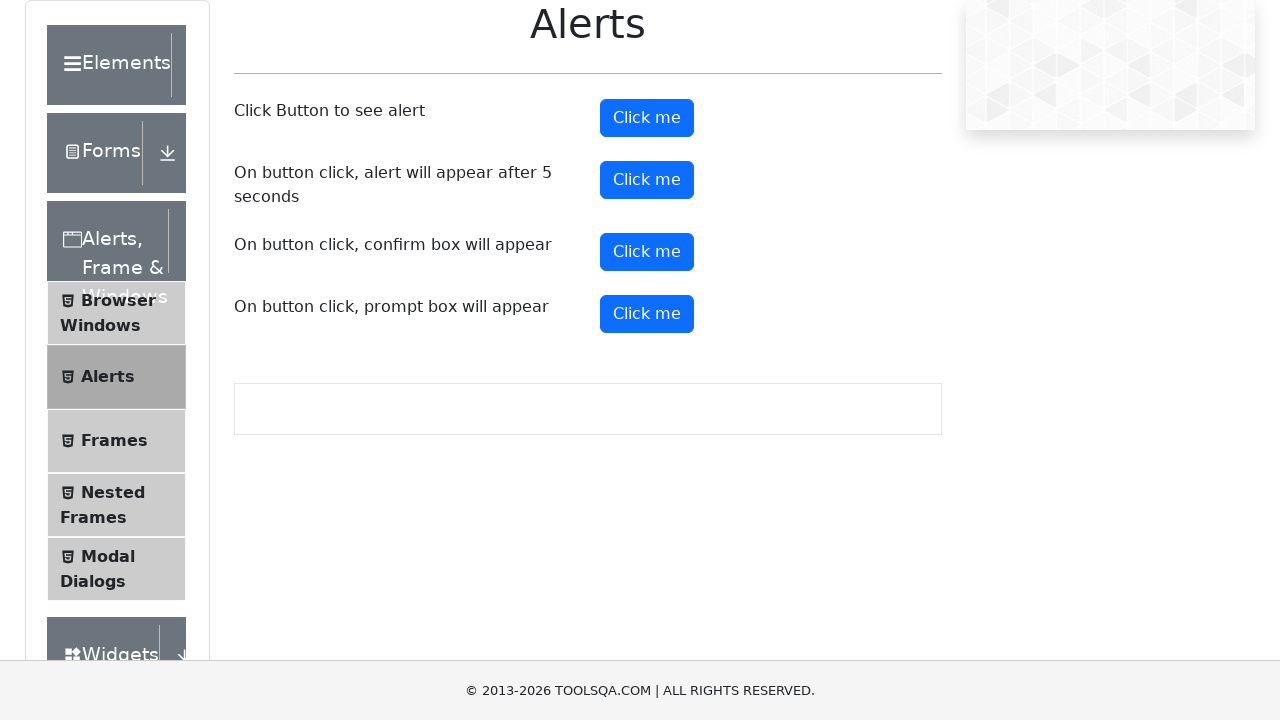

Clicked button to trigger simple alert at (647, 118) on #alertButton
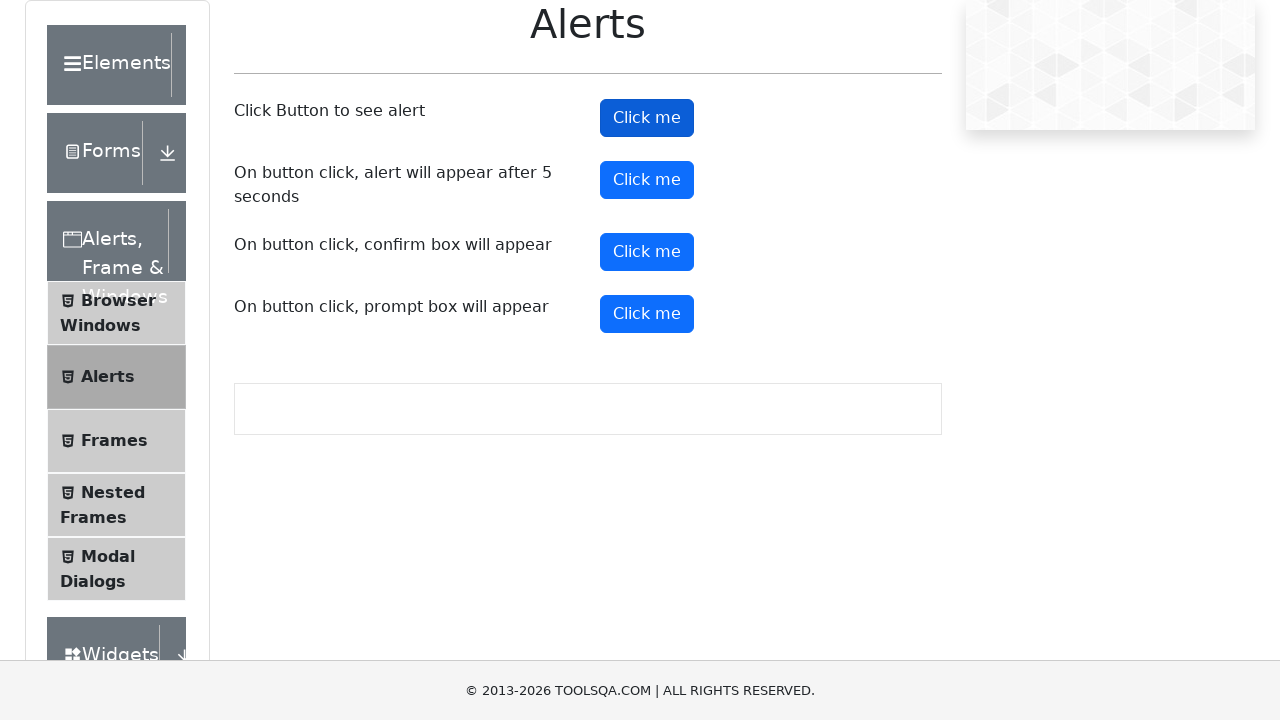

Set up dialog handler to accept simple alert
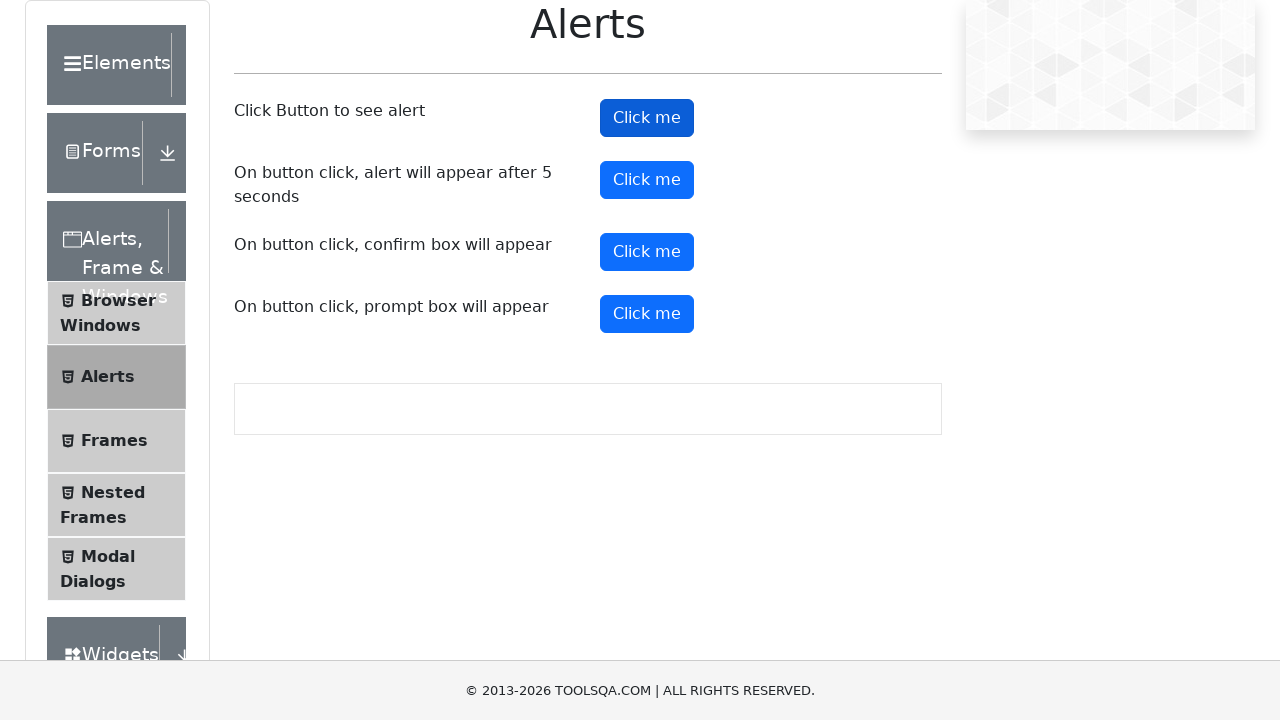

Waited 500ms for simple alert to be processed
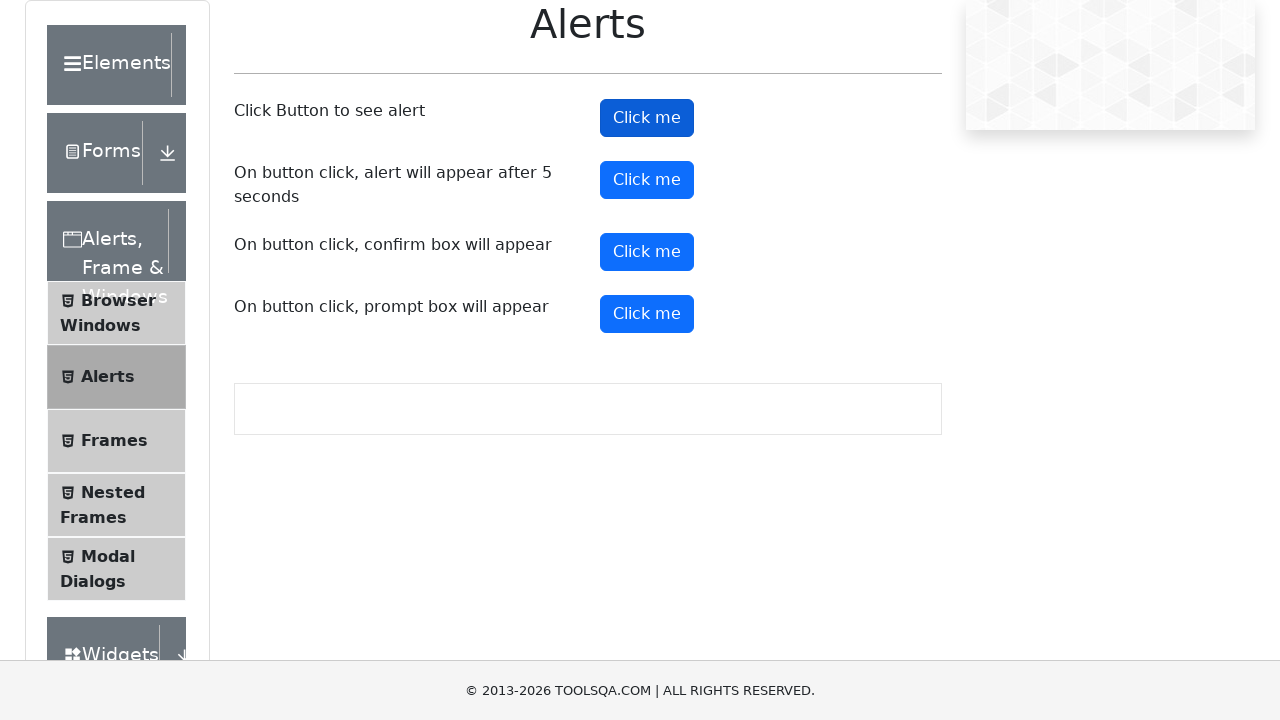

Clicked button to trigger timer-based alert at (647, 180) on #timerAlertButton
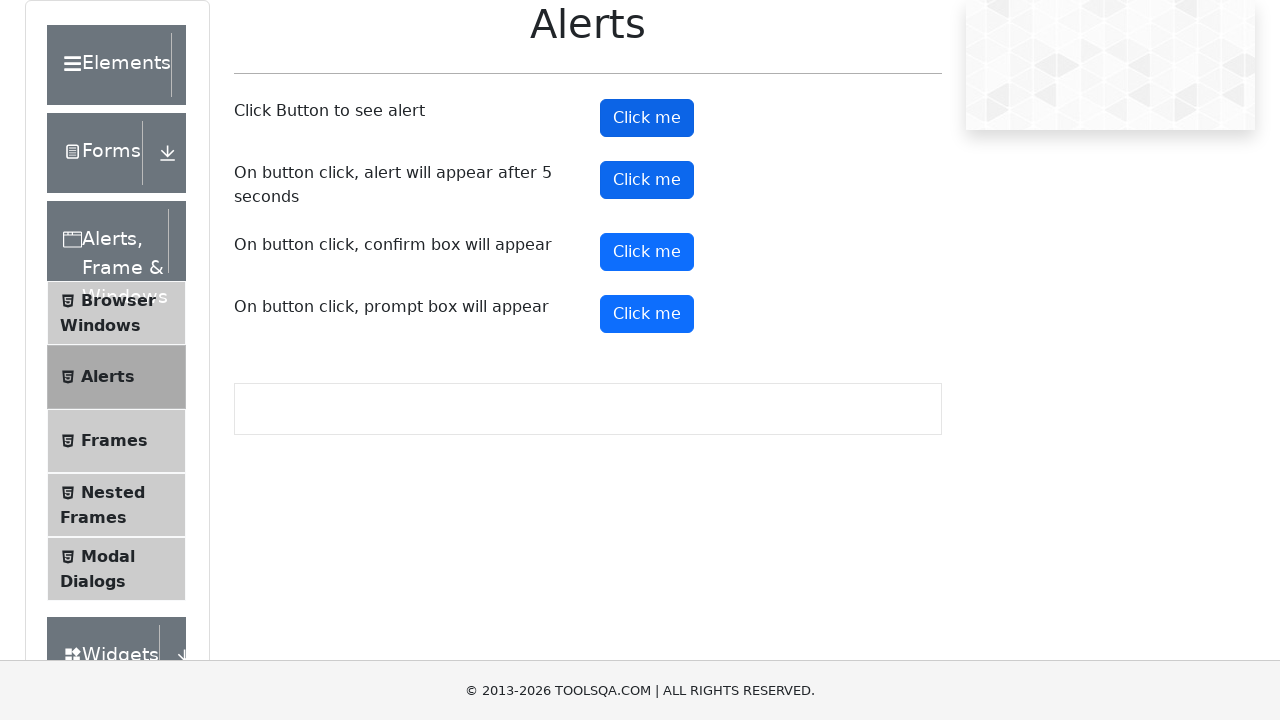

Waited 5500ms for timer alert to appear and auto-accept
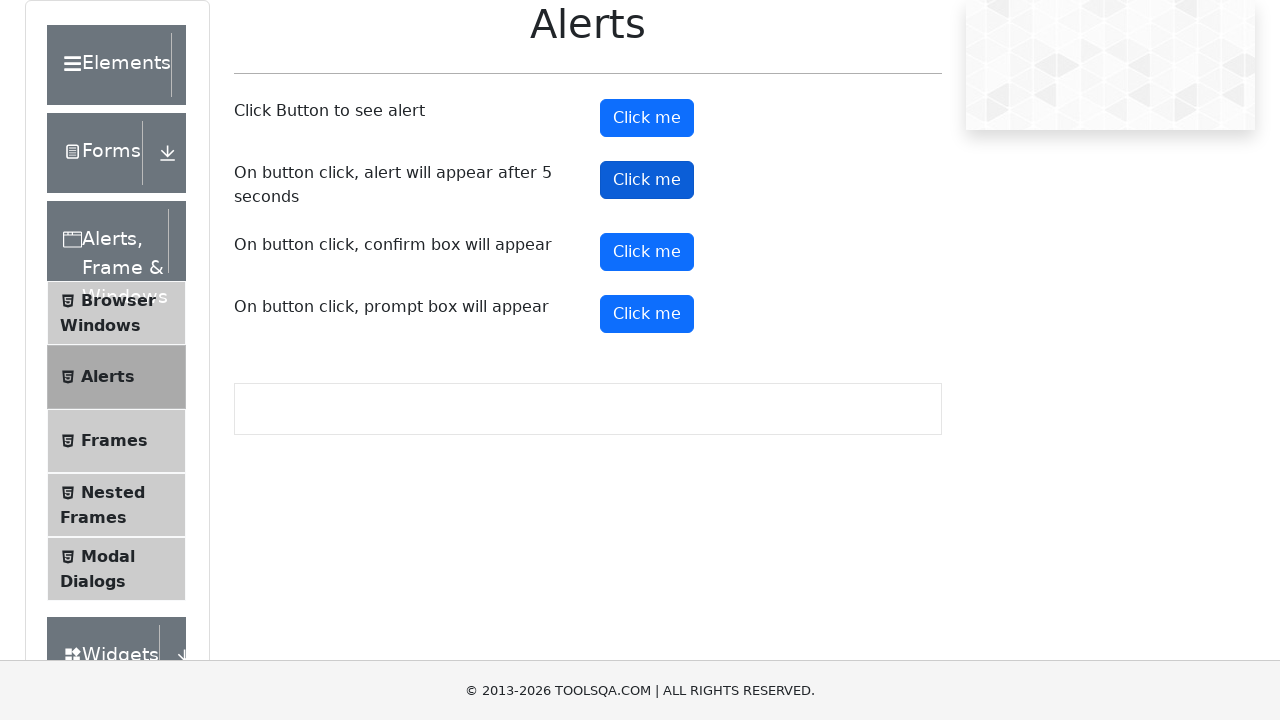

Set up dialog handler for prompt alert with text input 'text alerta'
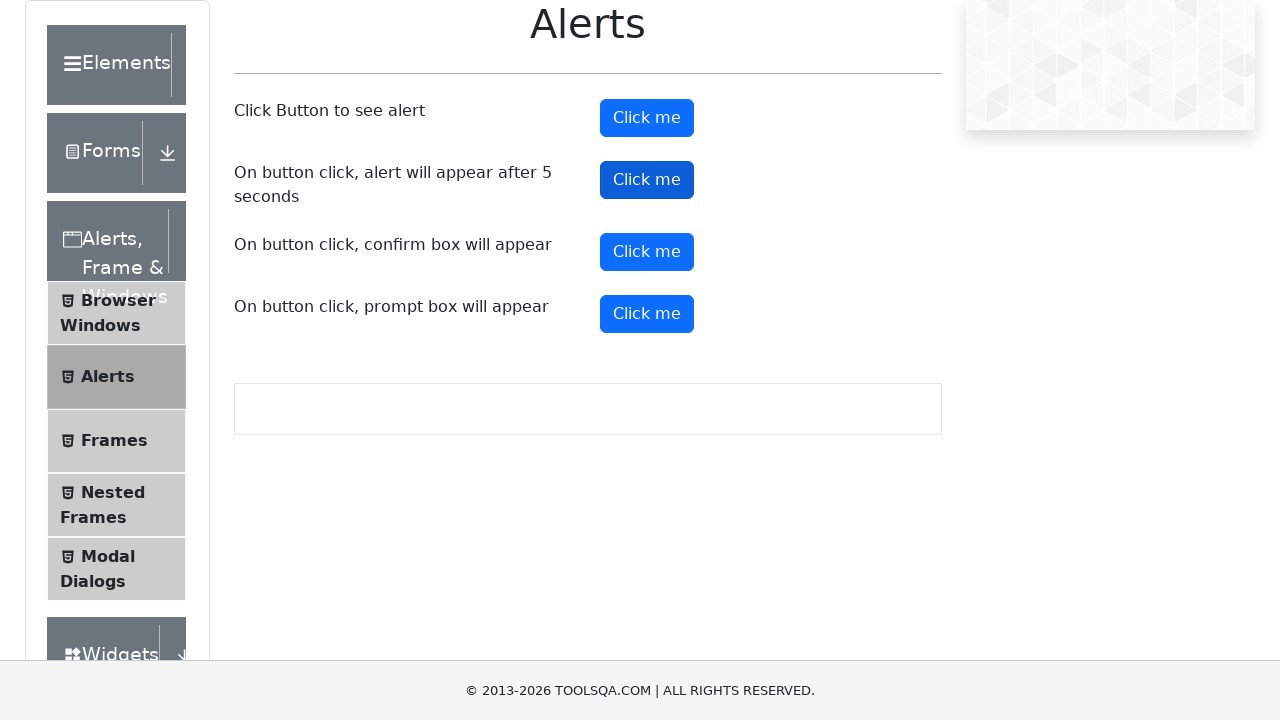

Clicked button to trigger prompt alert at (647, 314) on #promtButton
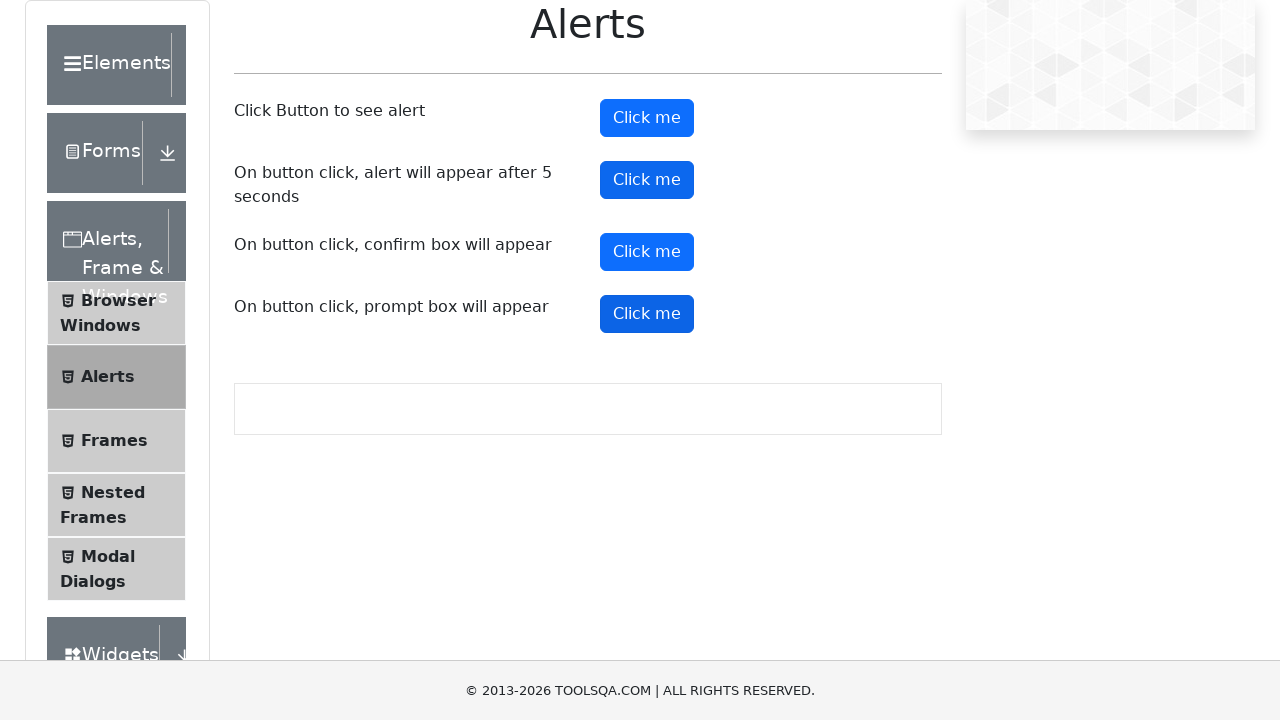

Waited 500ms for prompt alert to be processed
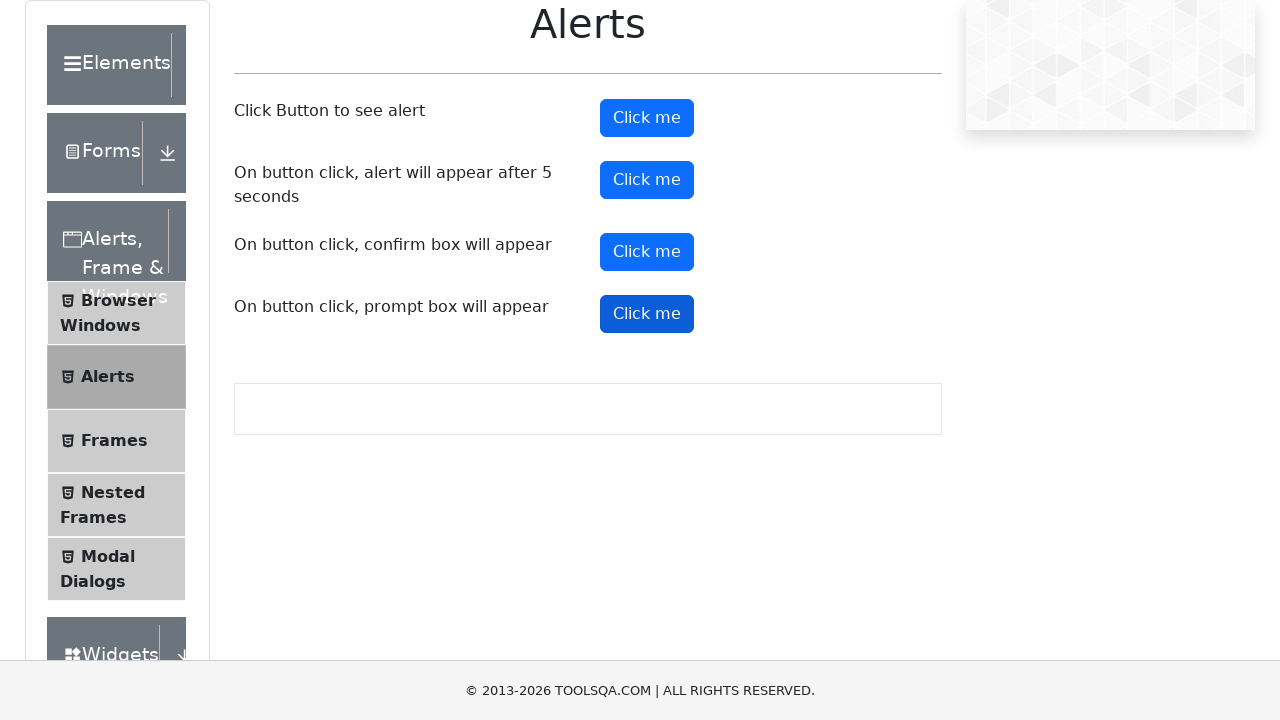

Set up dialog handler to accept confirmation alert
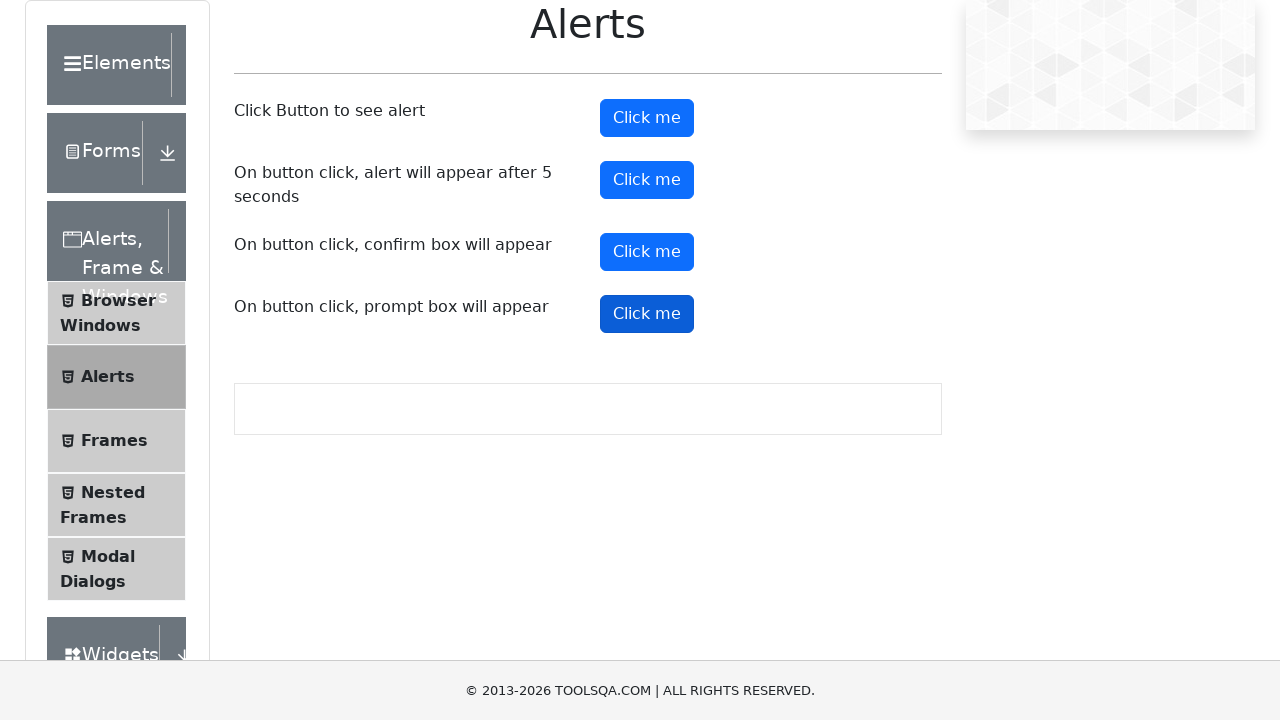

Clicked button to trigger confirmation alert at (647, 252) on #confirmButton
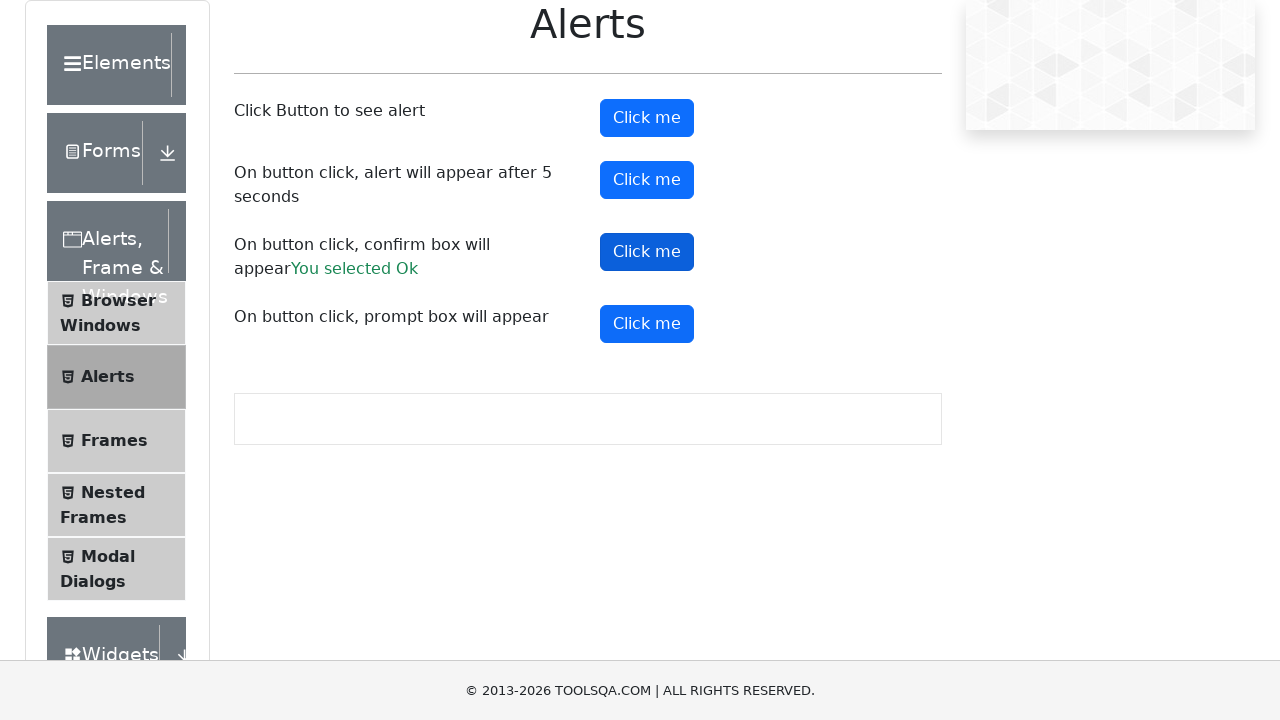

Waited 500ms for confirmation alert to be processed
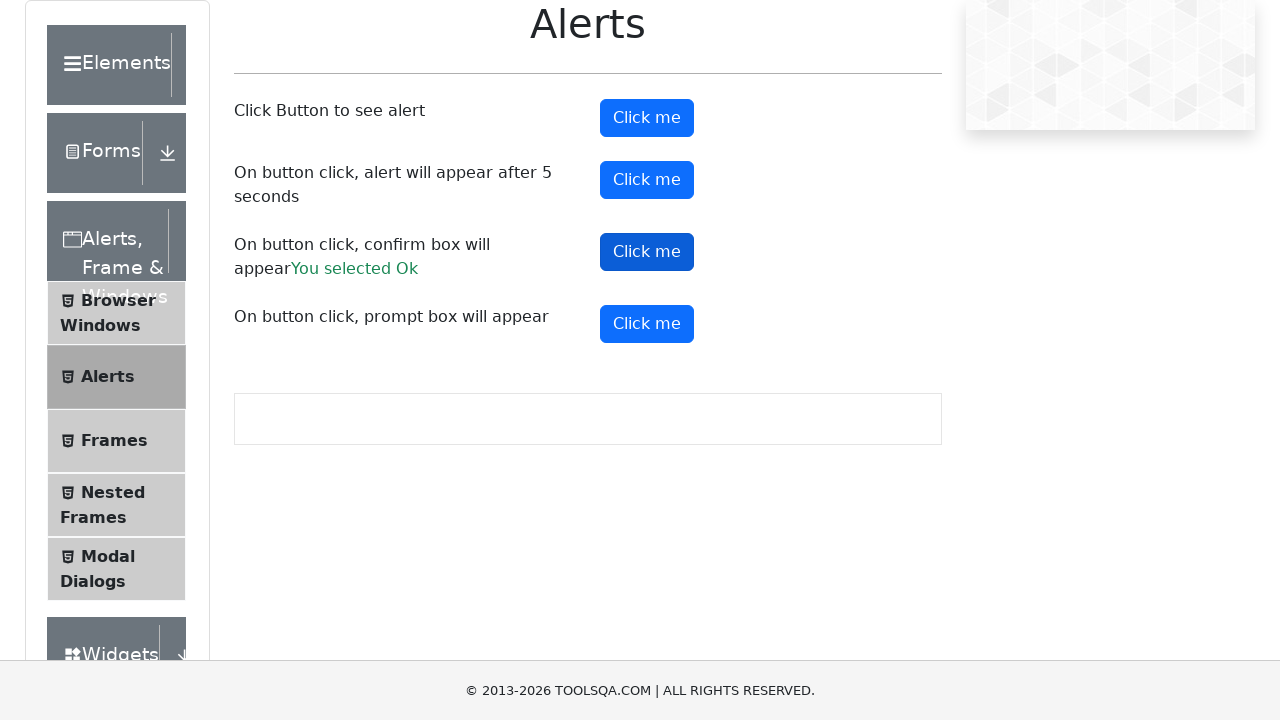

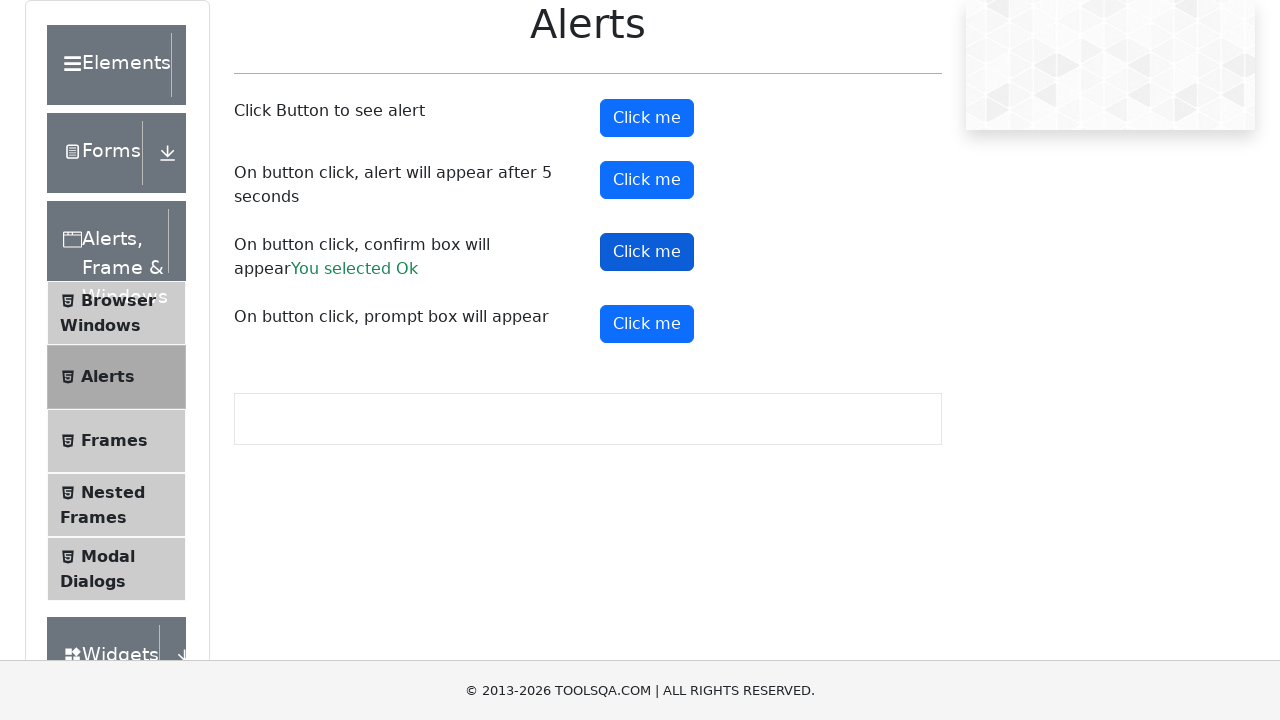